Tests dynamic controls by clicking Remove button, verifying "It's gone!" message, clicking Add button, and verifying "It's back!" message using explicit waits

Starting URL: https://the-internet.herokuapp.com/dynamic_controls

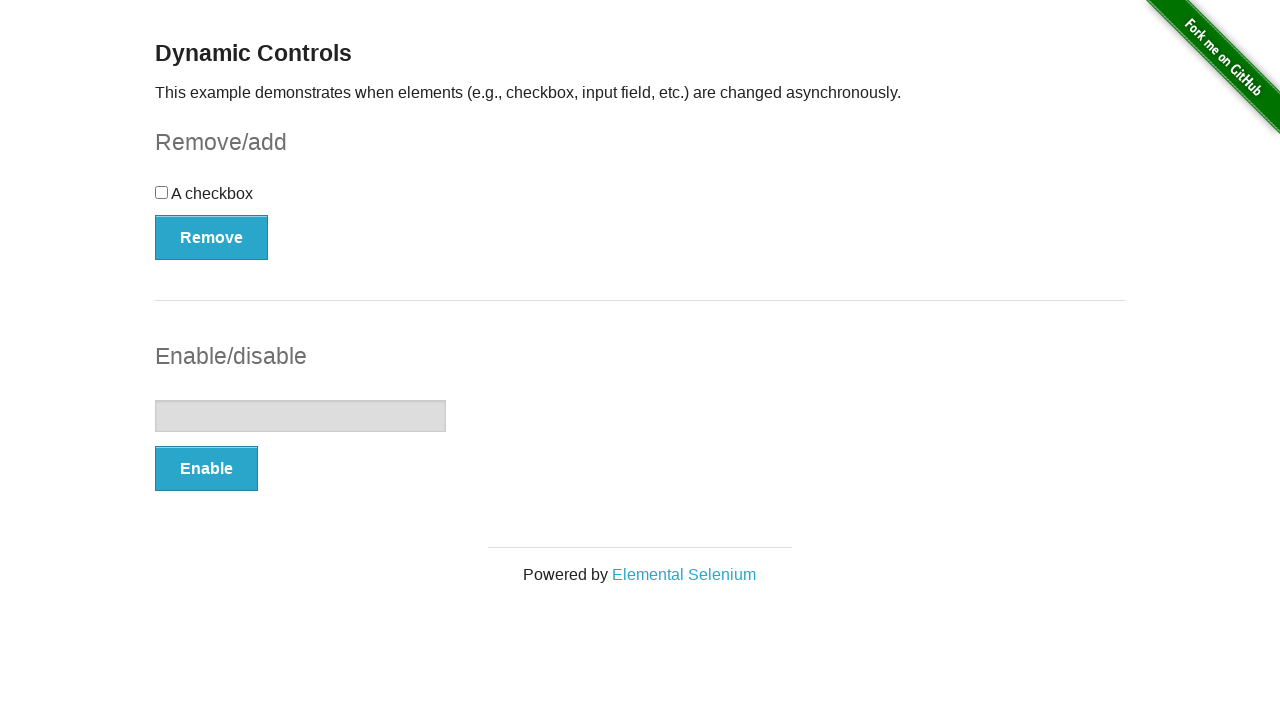

Clicked Remove button to trigger dynamic control removal at (212, 237) on xpath=//button[text()='Remove']
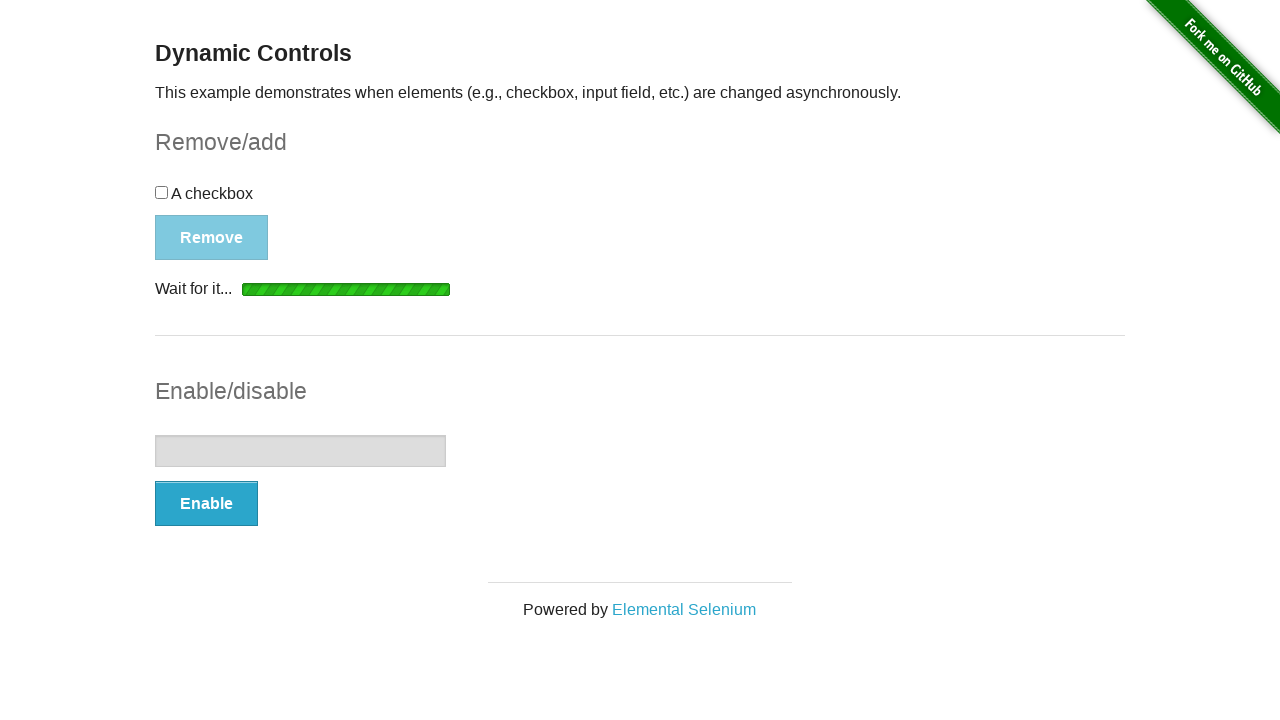

Verified "It's gone!" message is visible after removing control
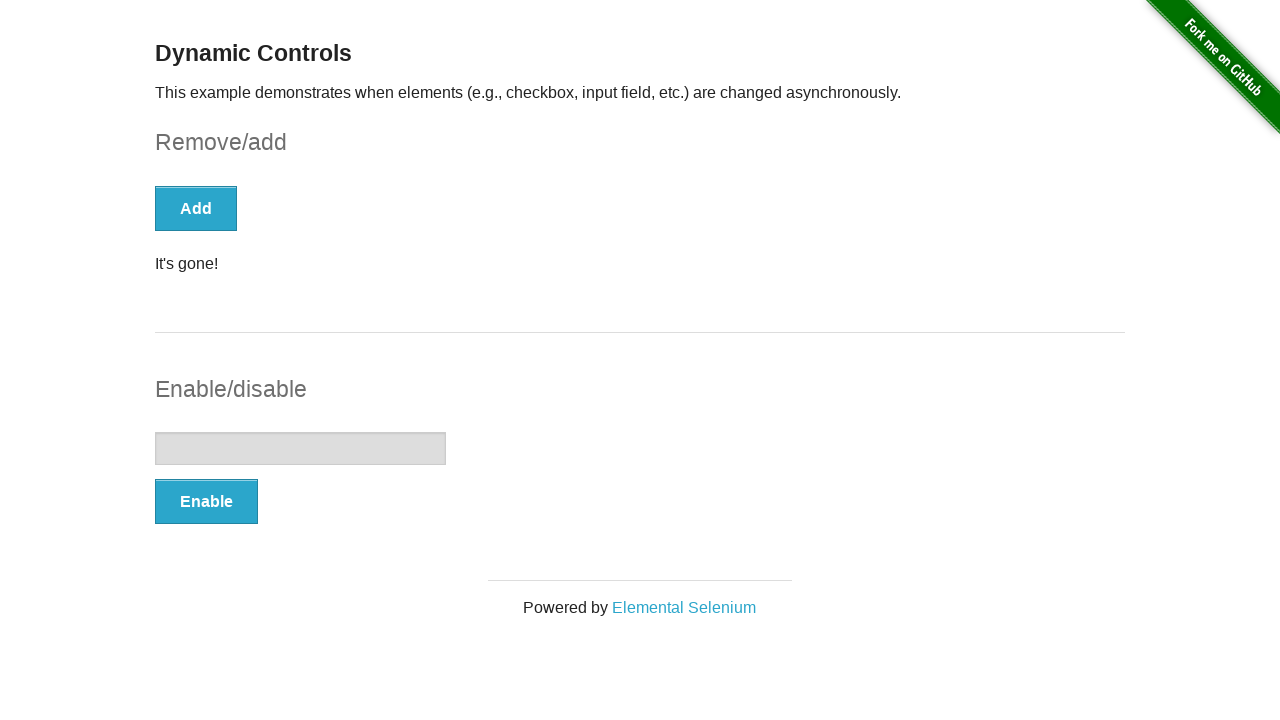

Clicked Add button to restore dynamic control at (196, 208) on xpath=//button[text()='Add']
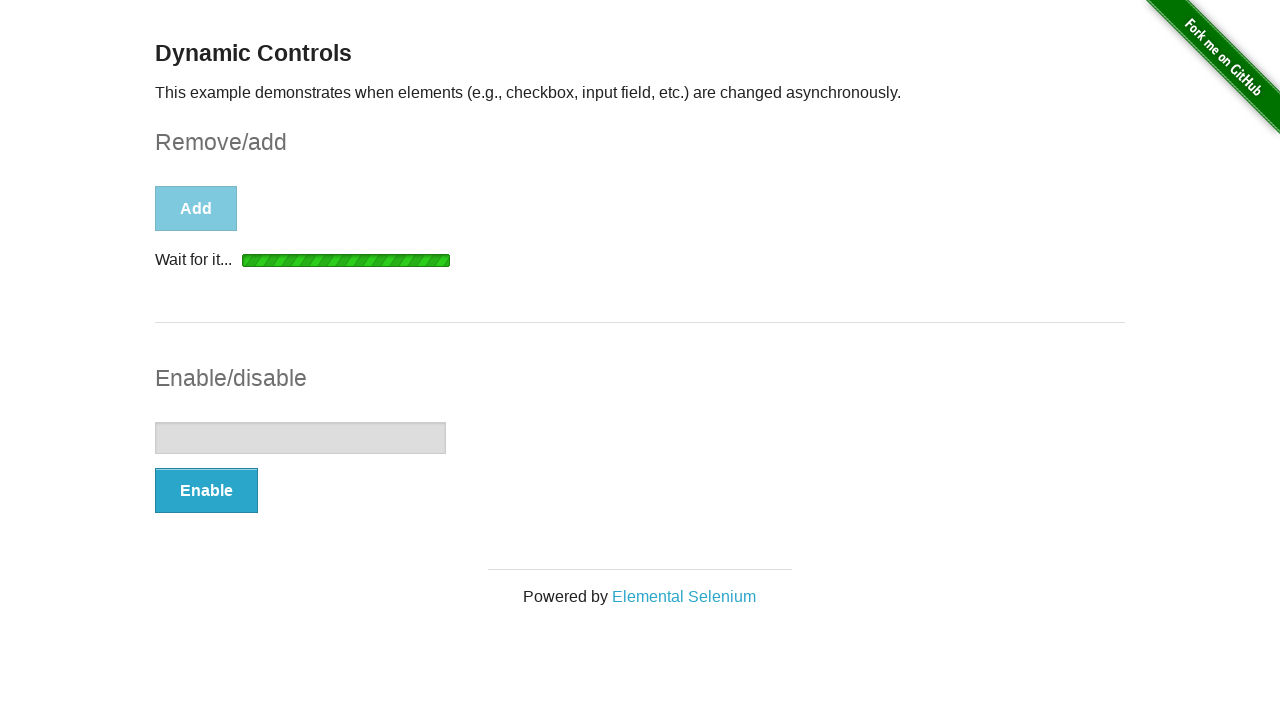

Verified "It's back!" message is visible after restoring control
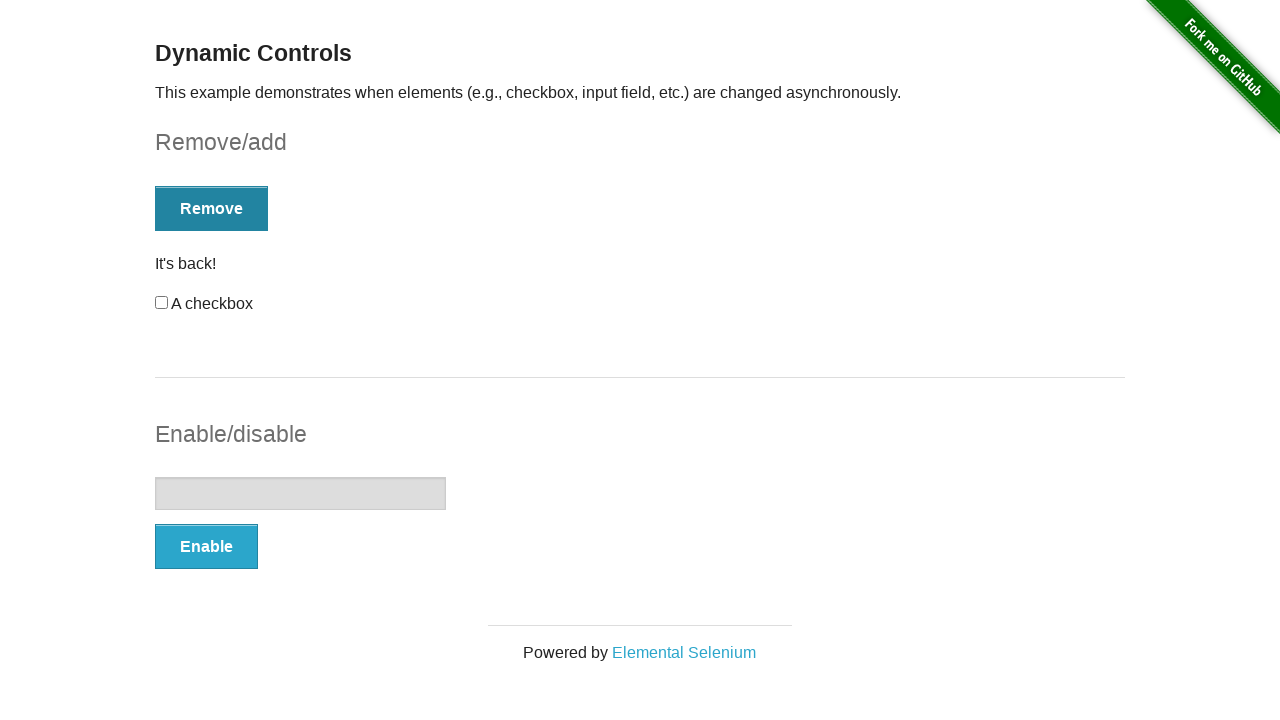

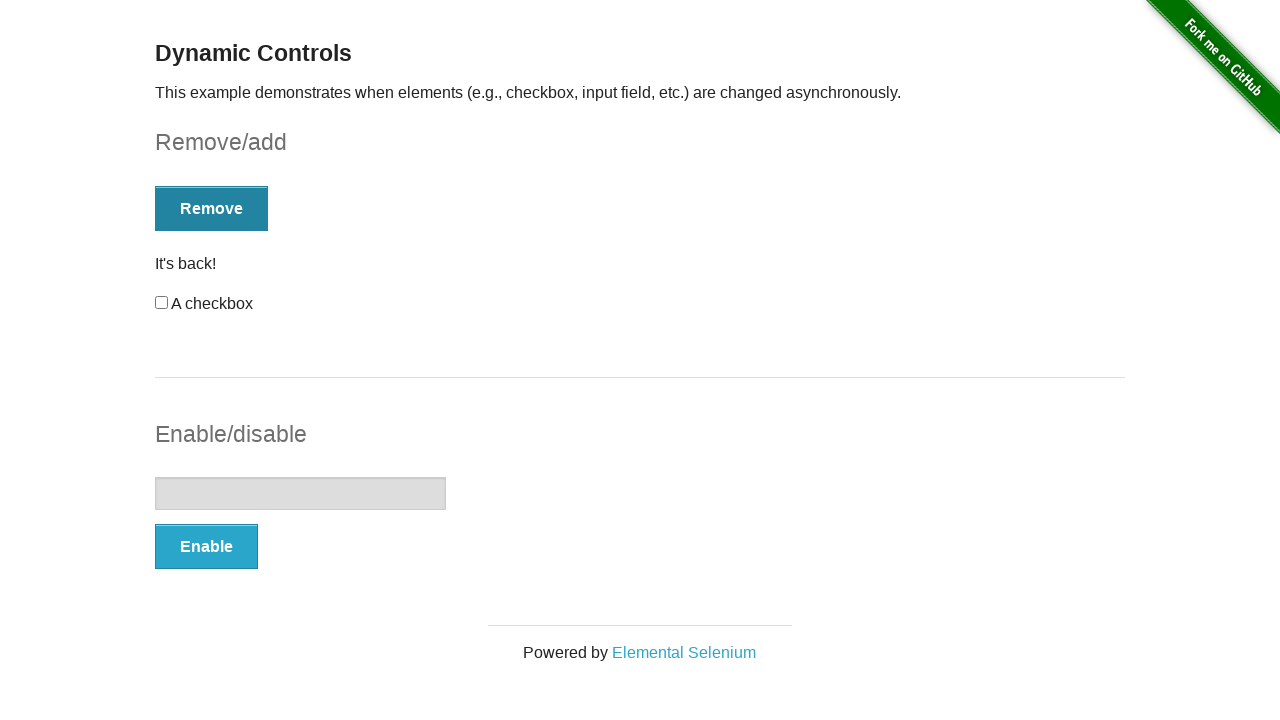